Tests JavaScript alert handling by clicking a "Try it" button, waiting for a dynamic alert to appear, retrieving its text, and accepting the alert.

Starting URL: https://seleniumpractise.blogspot.com/2019/01/alert-demo.html

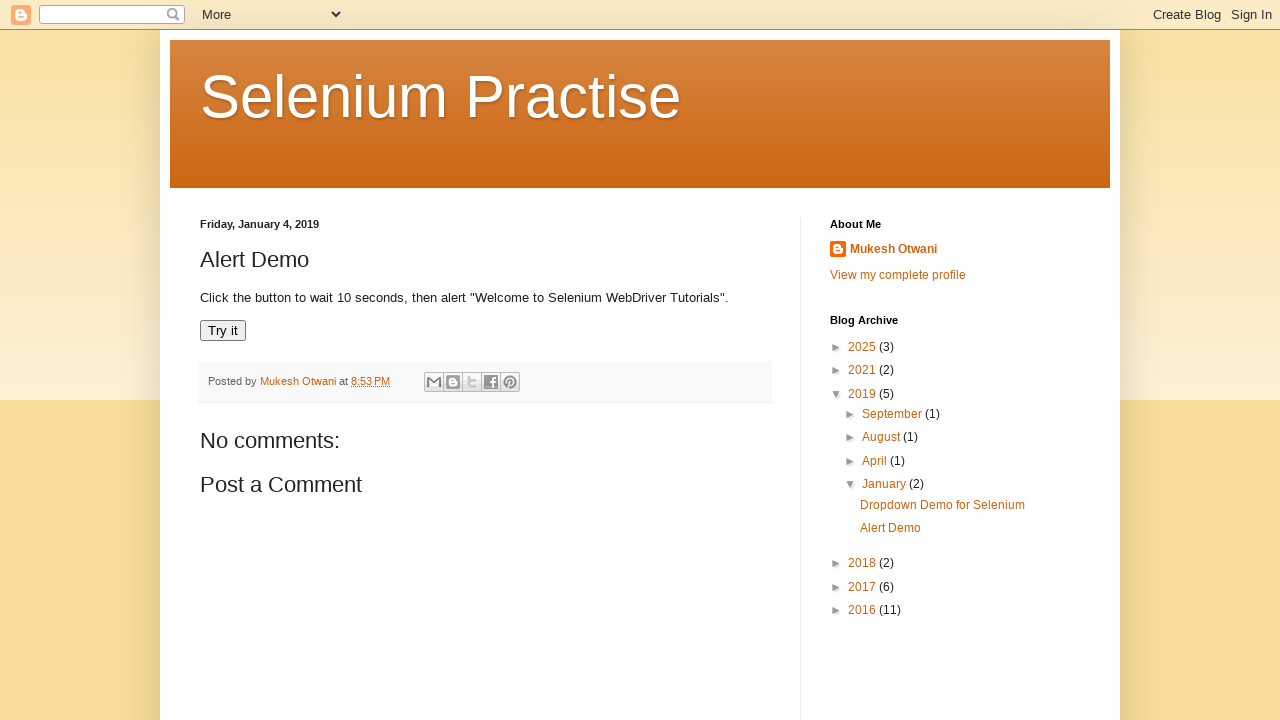

Waited for page to reach domcontentloaded state
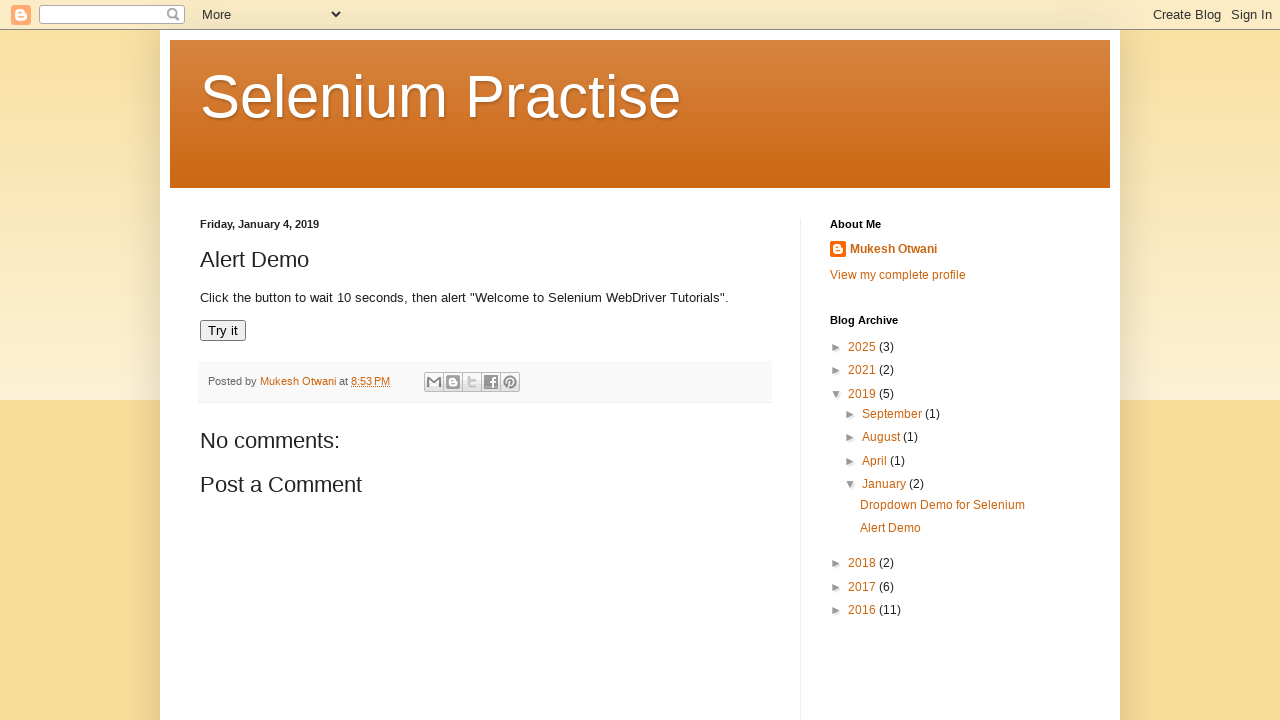

Clicked the 'Try it' button to trigger alert at (223, 331) on xpath=//button[text()='Try it']
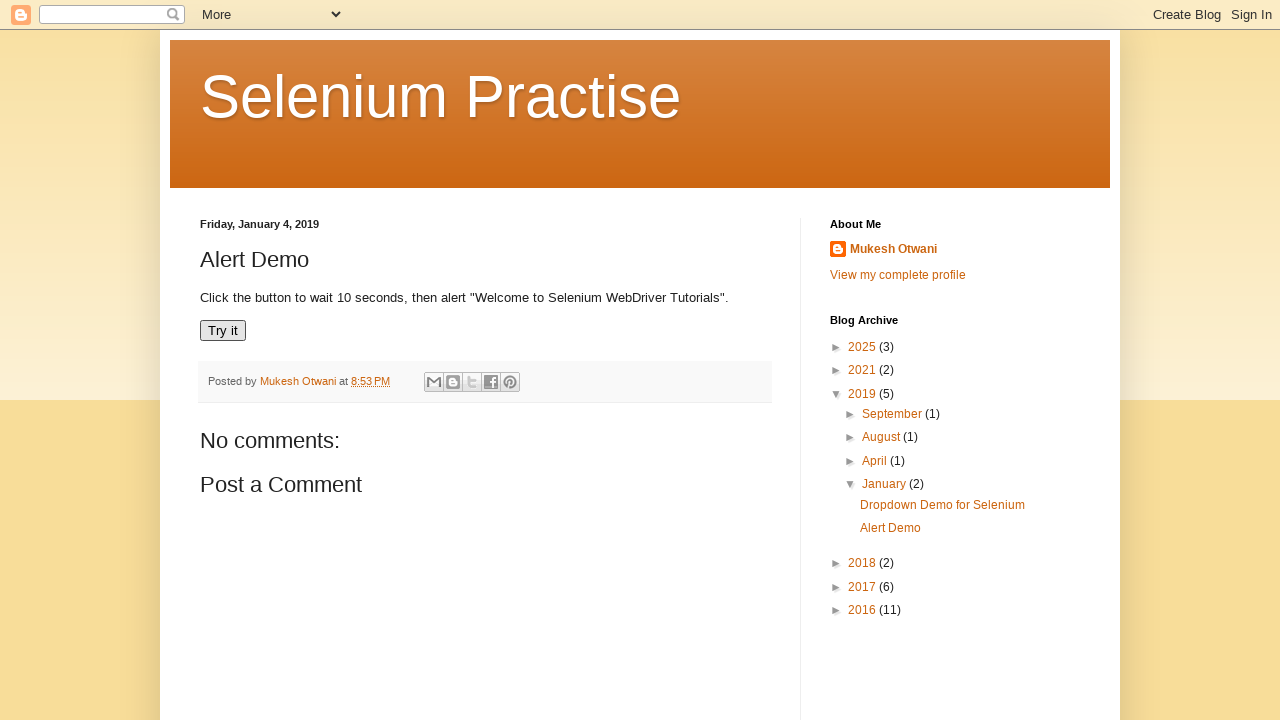

Set up dialog handler to automatically accept alerts
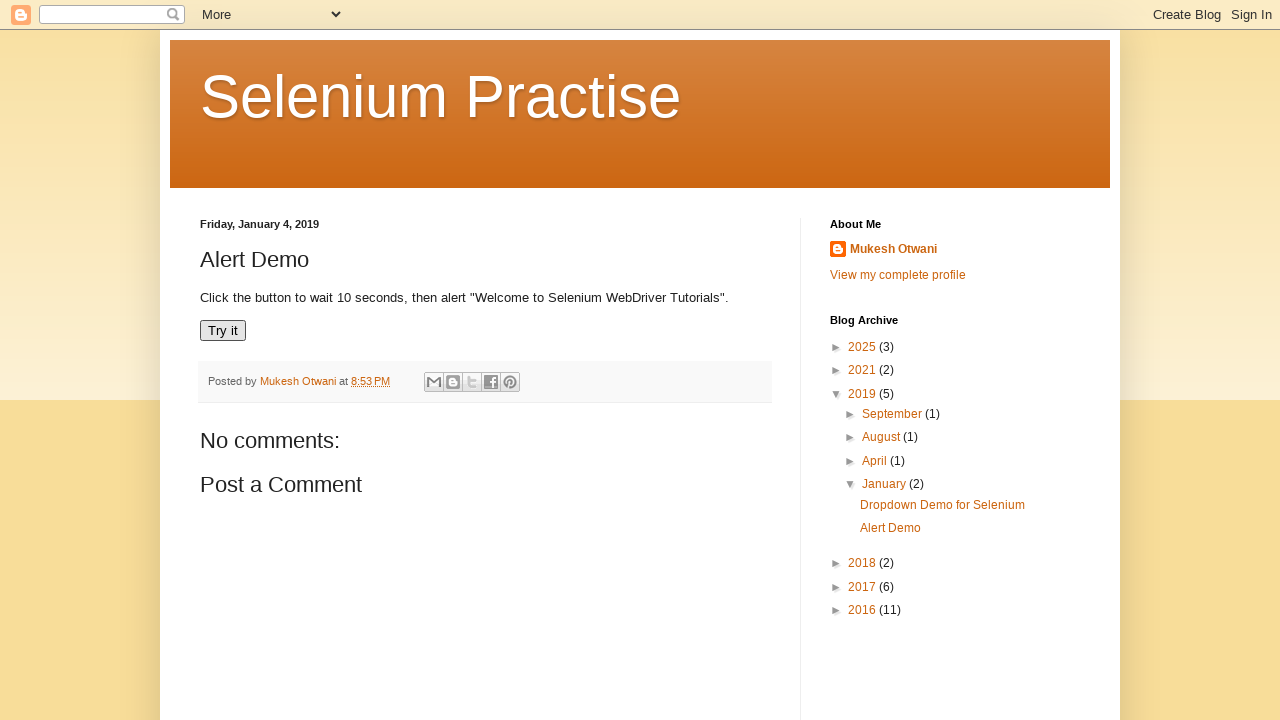

Clicked the 'Try it' button again to trigger alert with handler in place at (223, 331) on xpath=//button[text()='Try it']
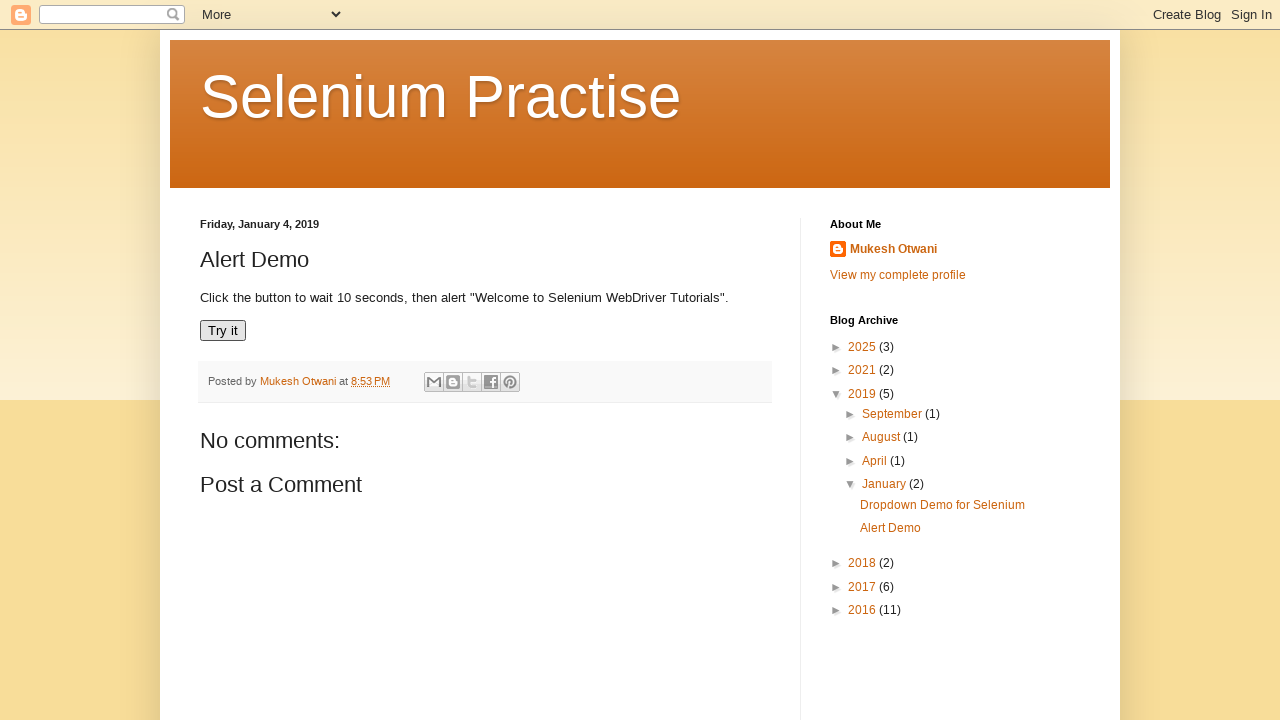

Waited for dialog interaction to complete
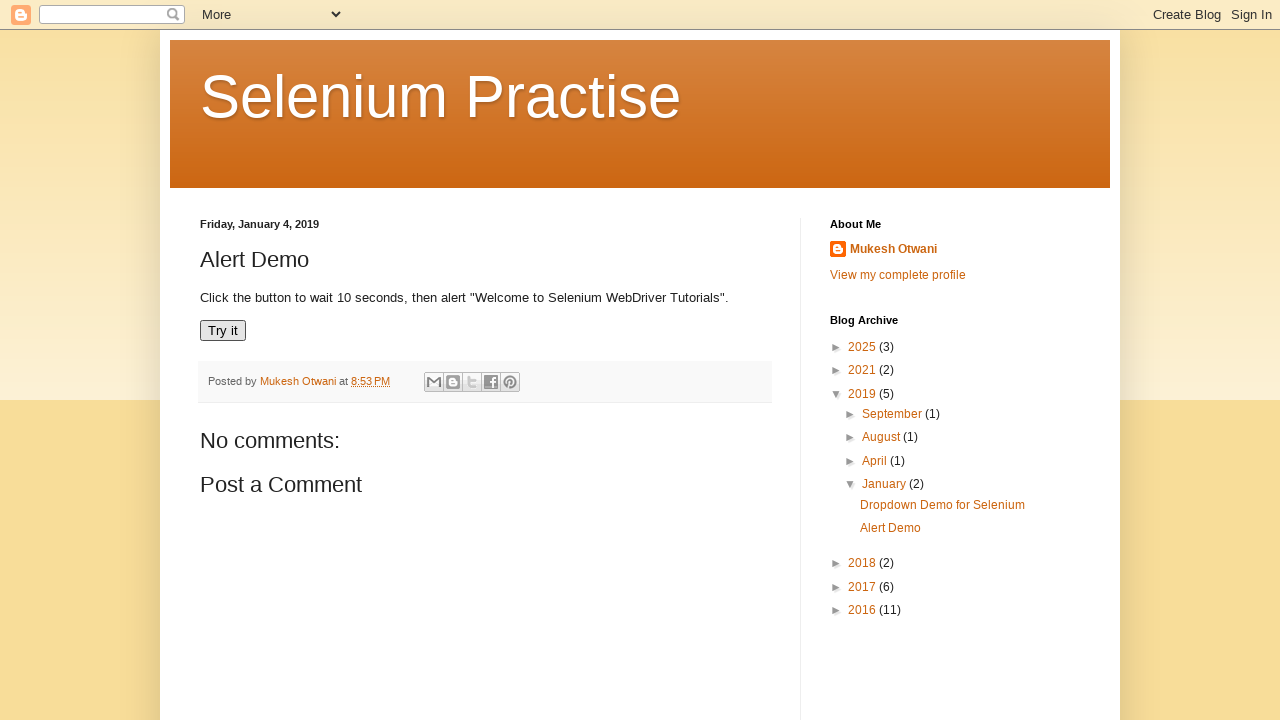

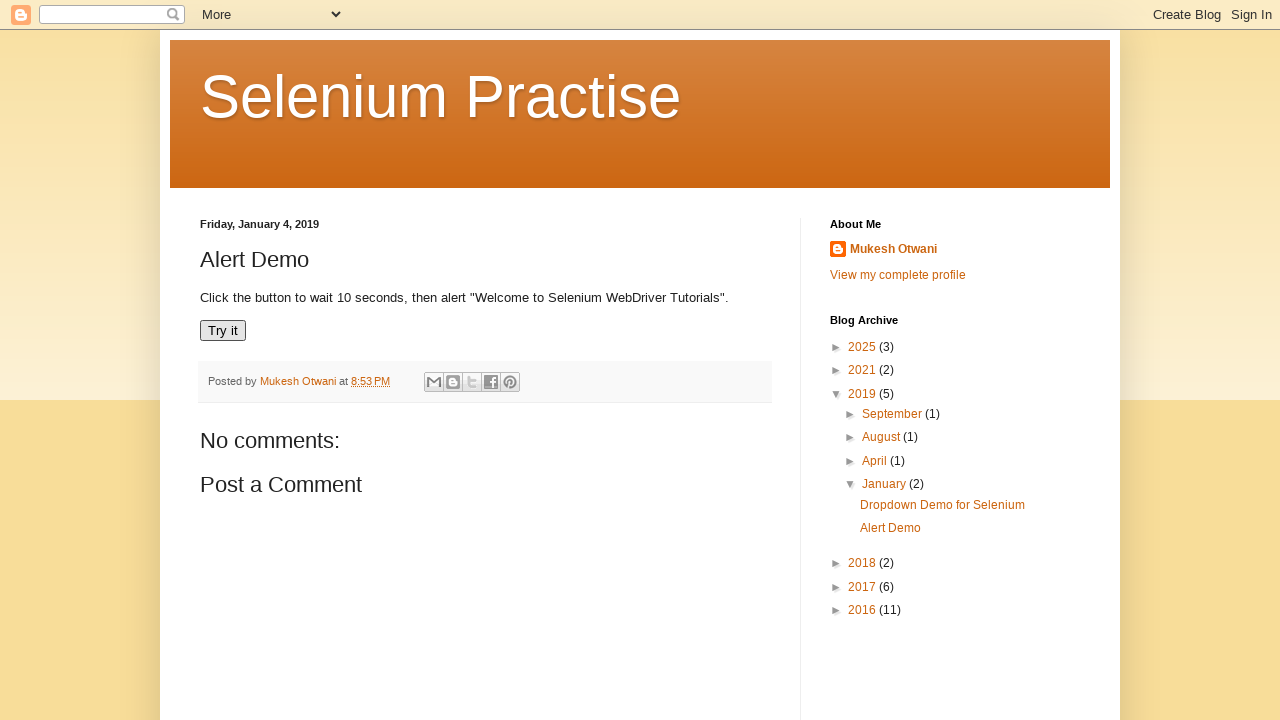